Tests dynamic loading functionality by clicking a start button and waiting for hidden content to become visible, then verifying the loaded text appears.

Starting URL: https://the-internet.herokuapp.com/dynamic_loading/1

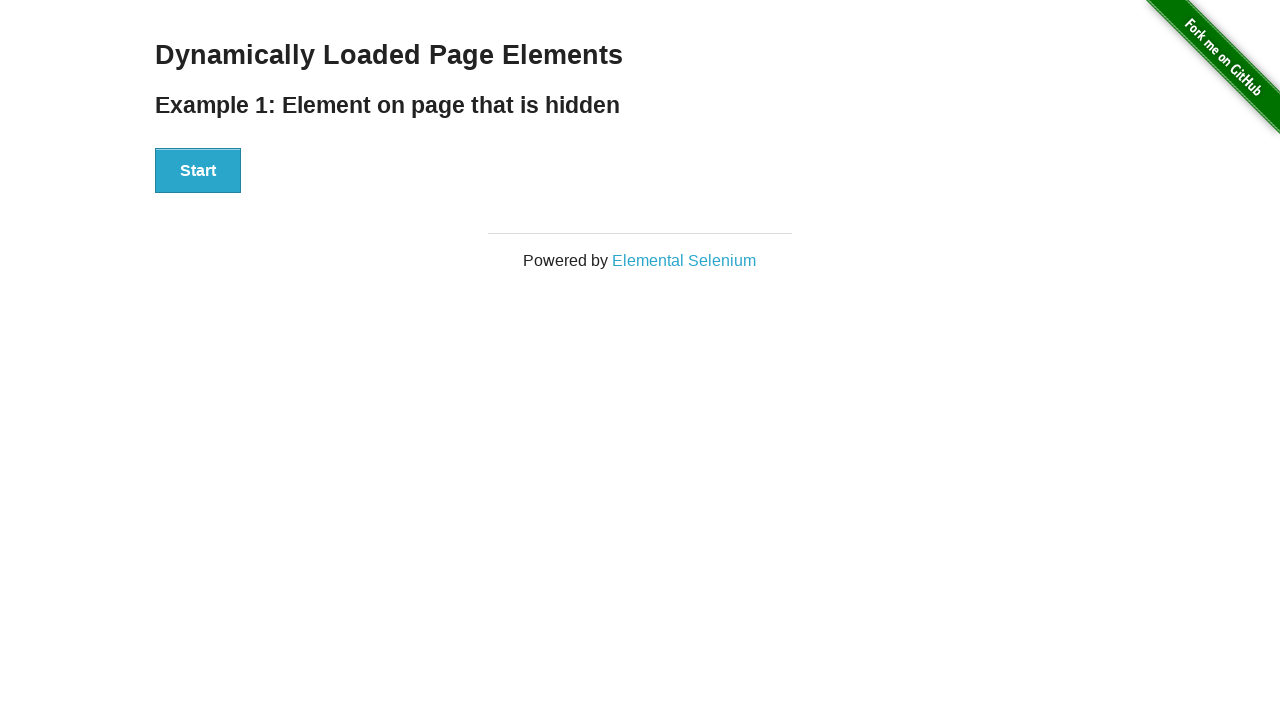

Clicked start button to begin dynamic loading at (198, 171) on div#start button
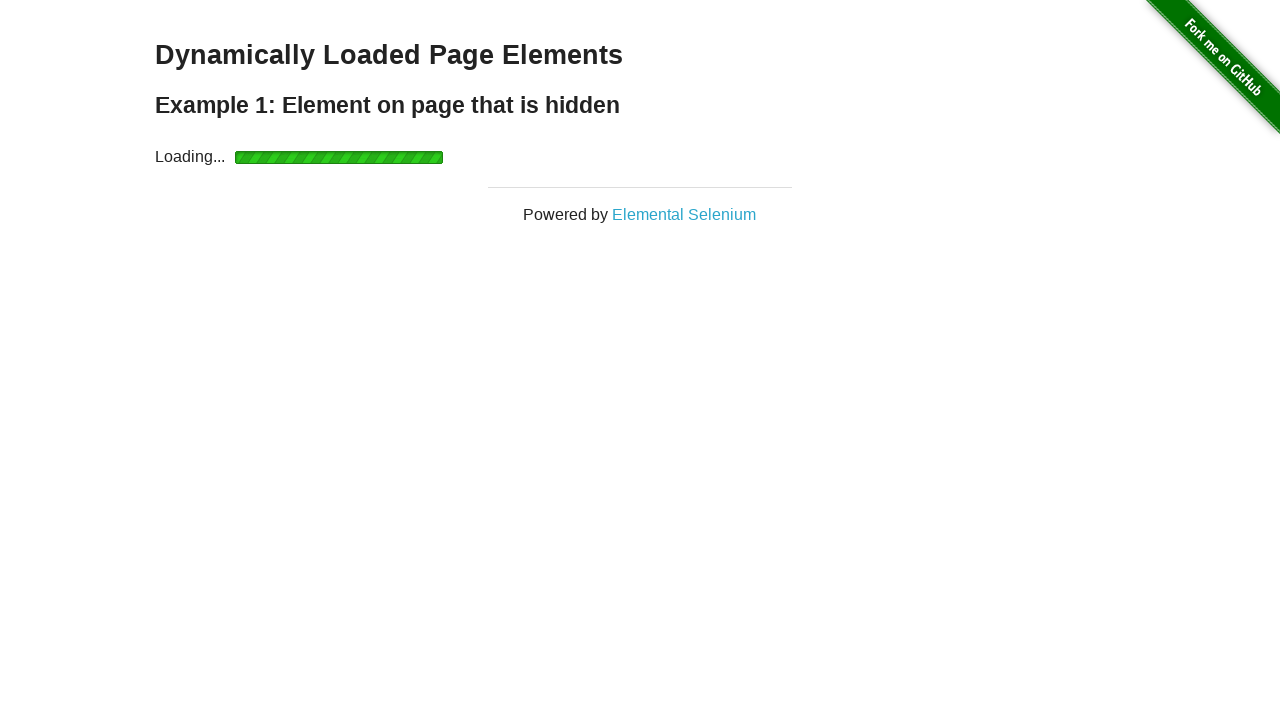

Waited for finish element to become visible
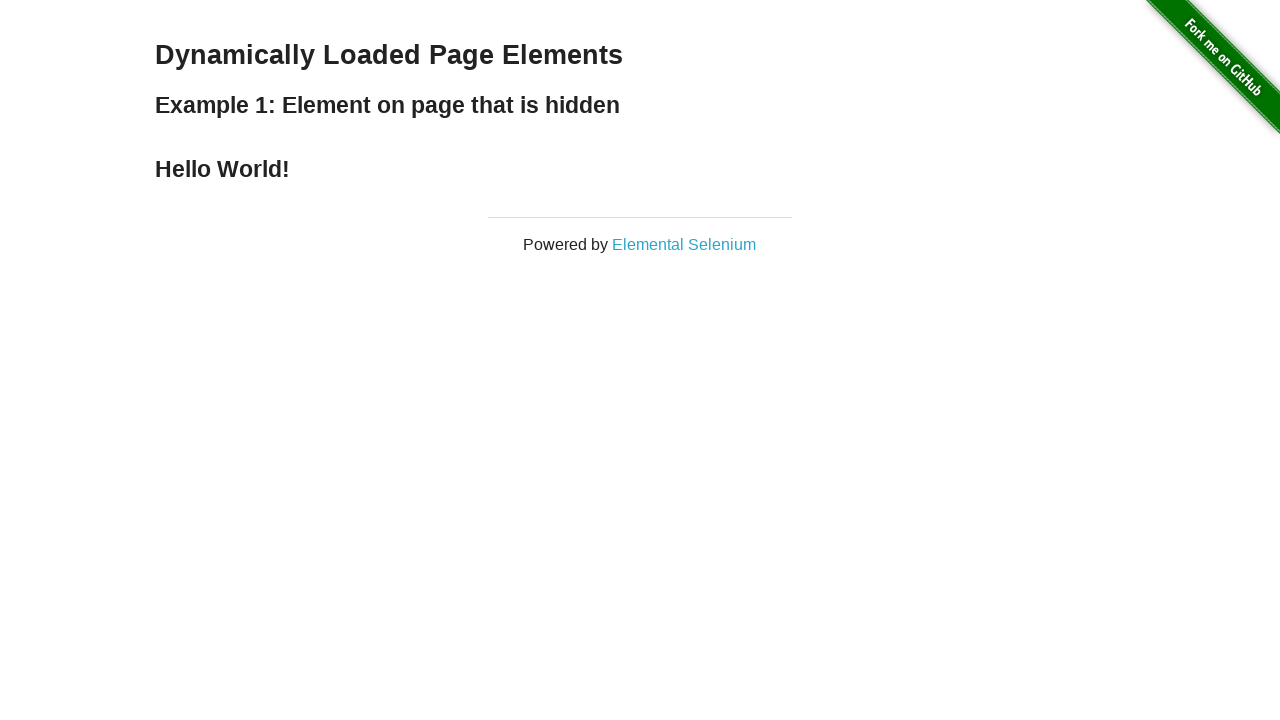

Retrieved loaded text: 'Hello World!'
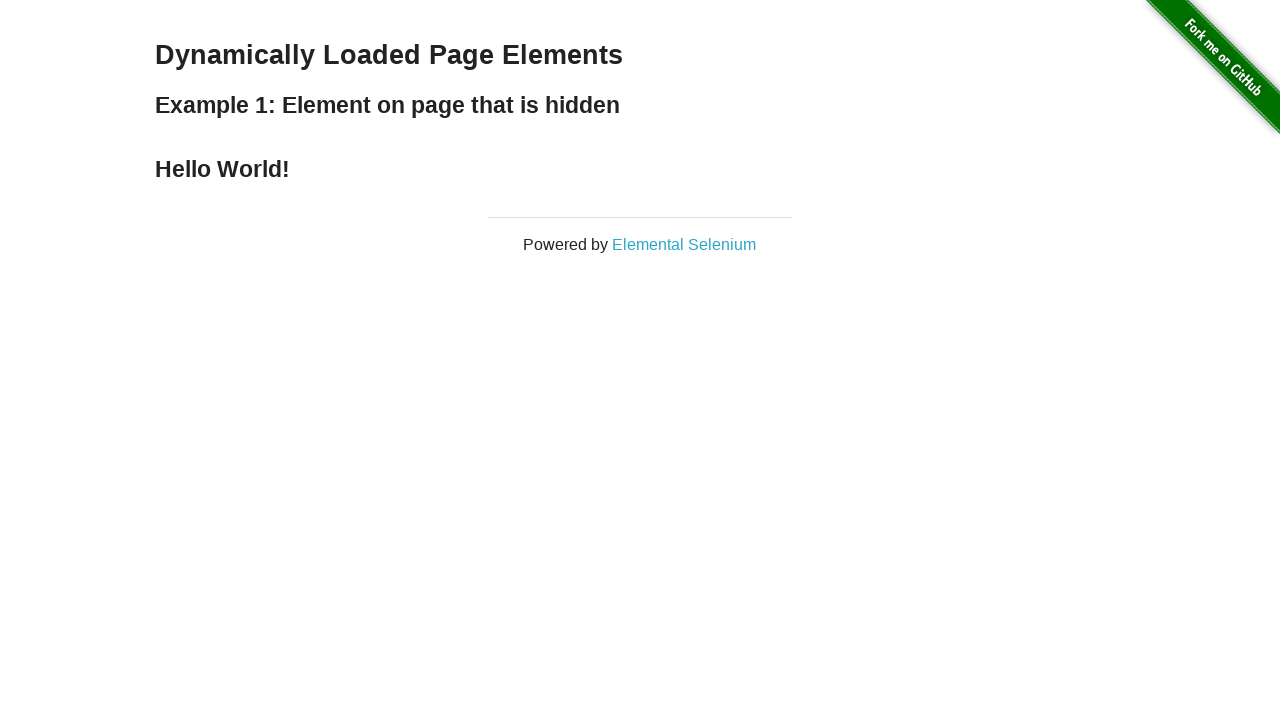

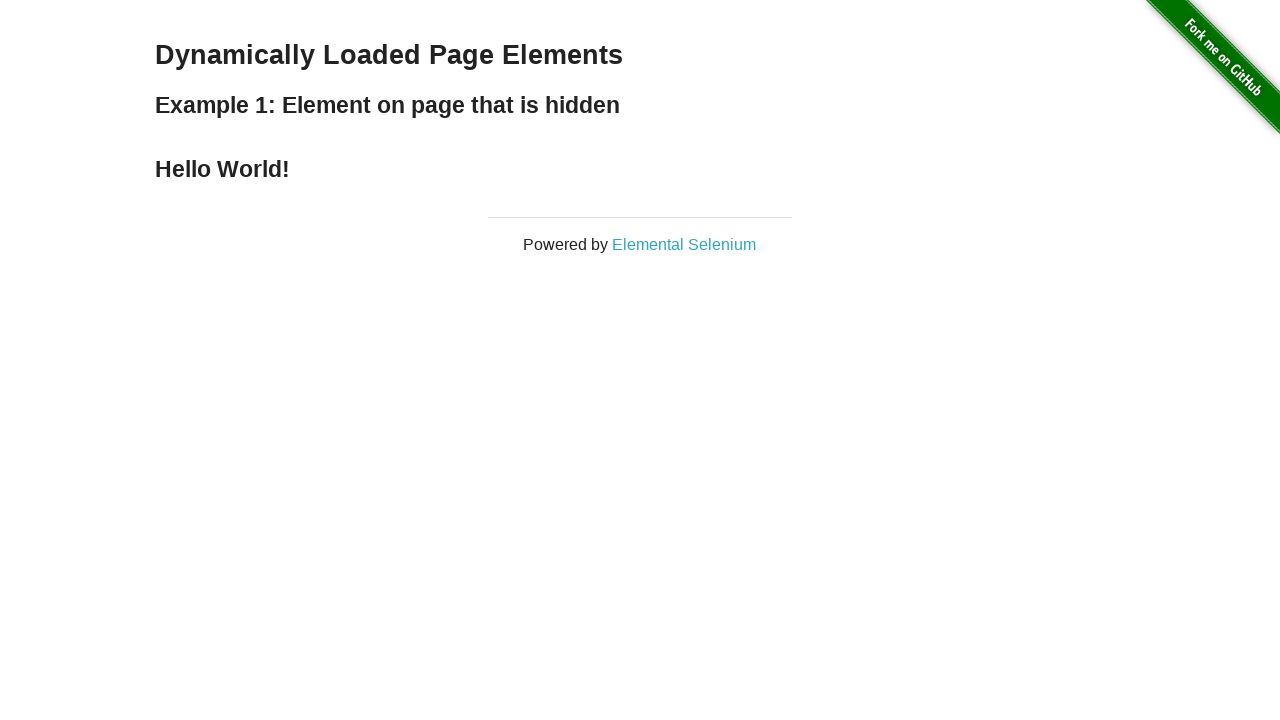